Tests drag and drop functionality on jQuery UI demo page by dragging an element and dropping it onto a target, then navigating to another page

Starting URL: http://jqueryui.com/droppable/

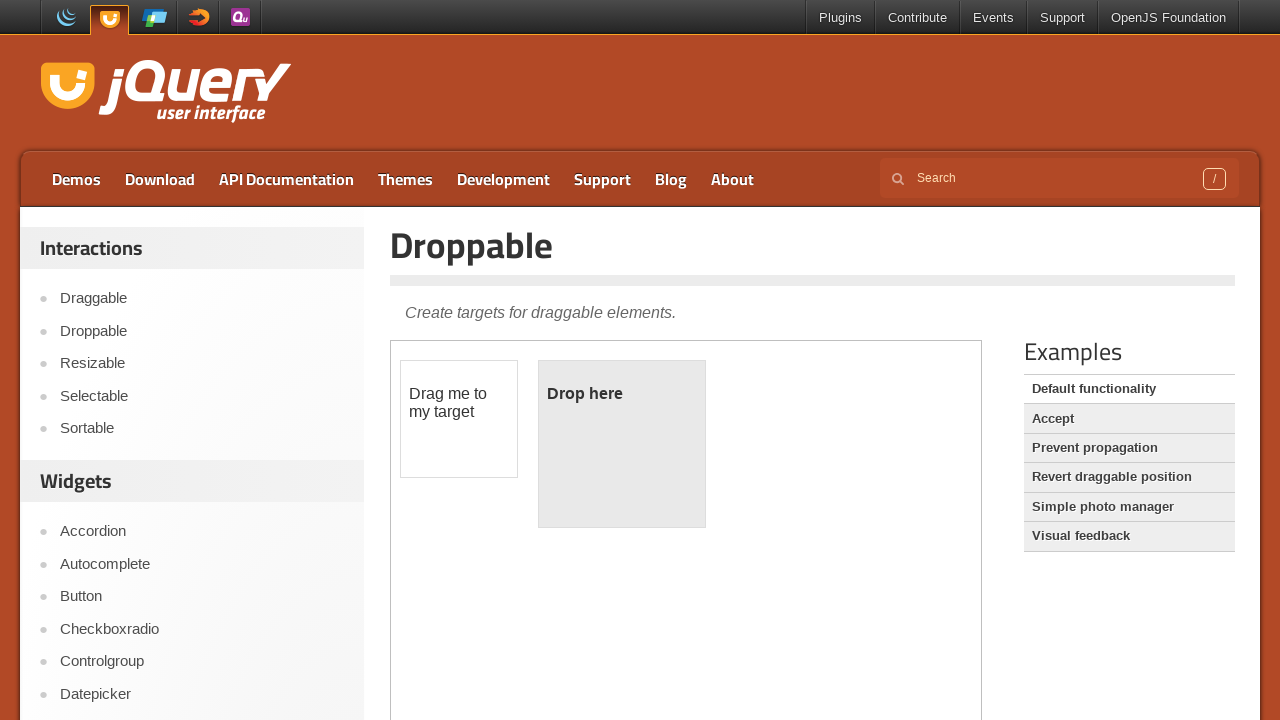

Located iframe containing drag and drop demo
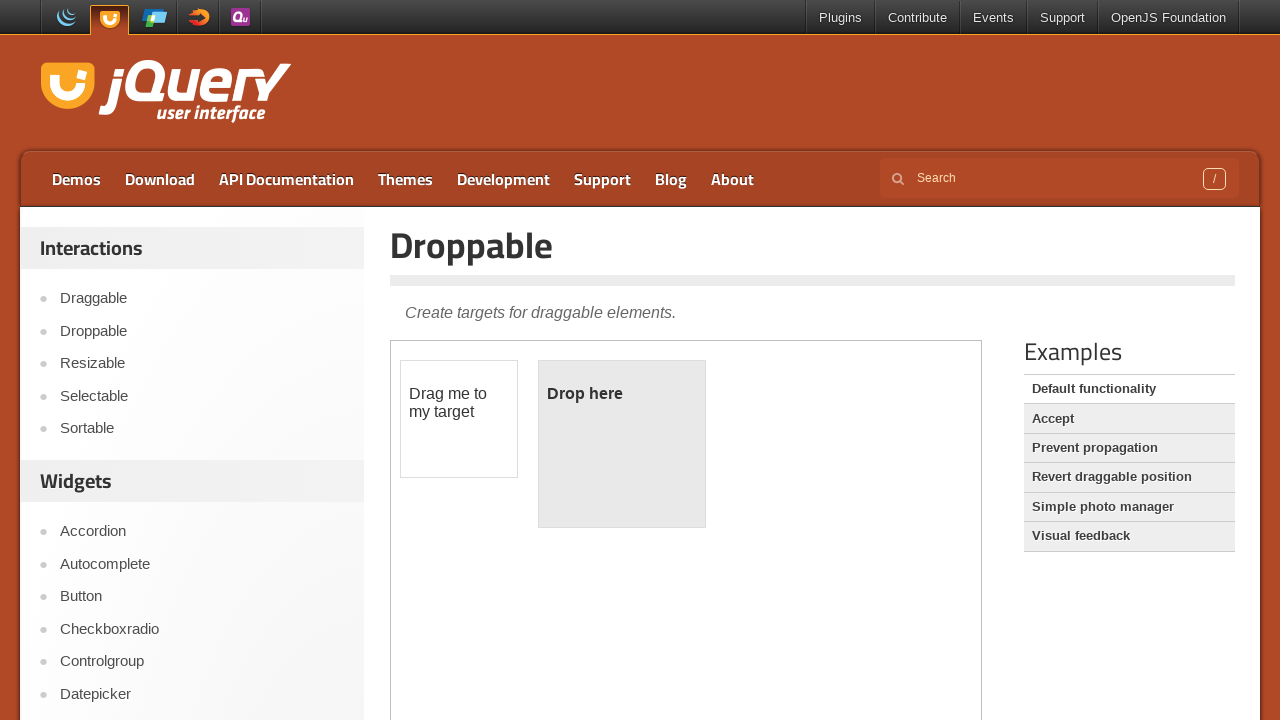

Located draggable element
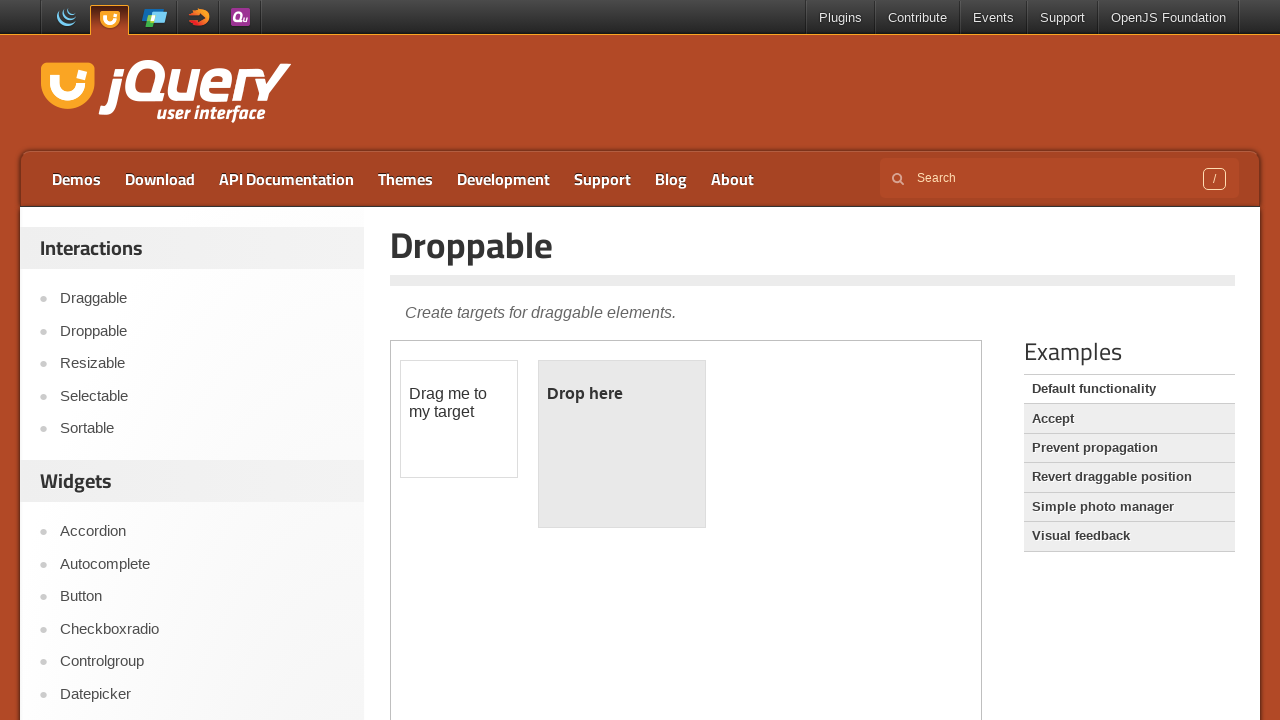

Located droppable target element
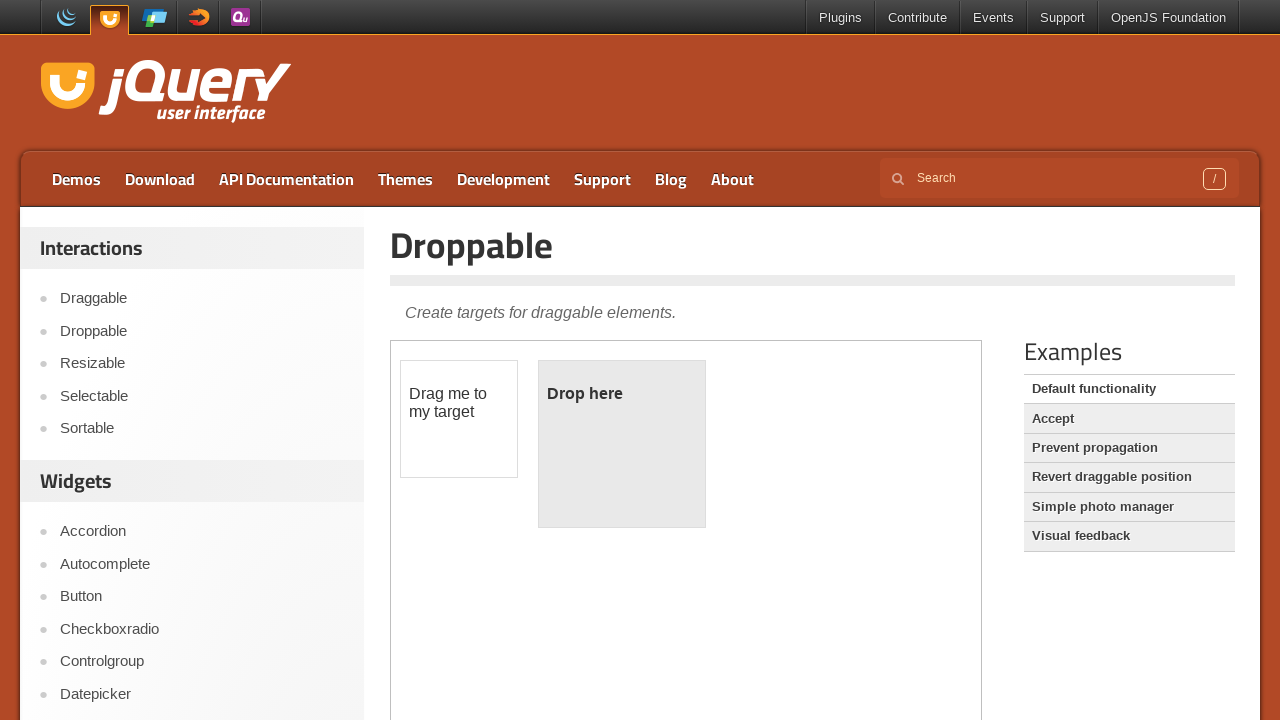

Dragged element onto drop target at (622, 444)
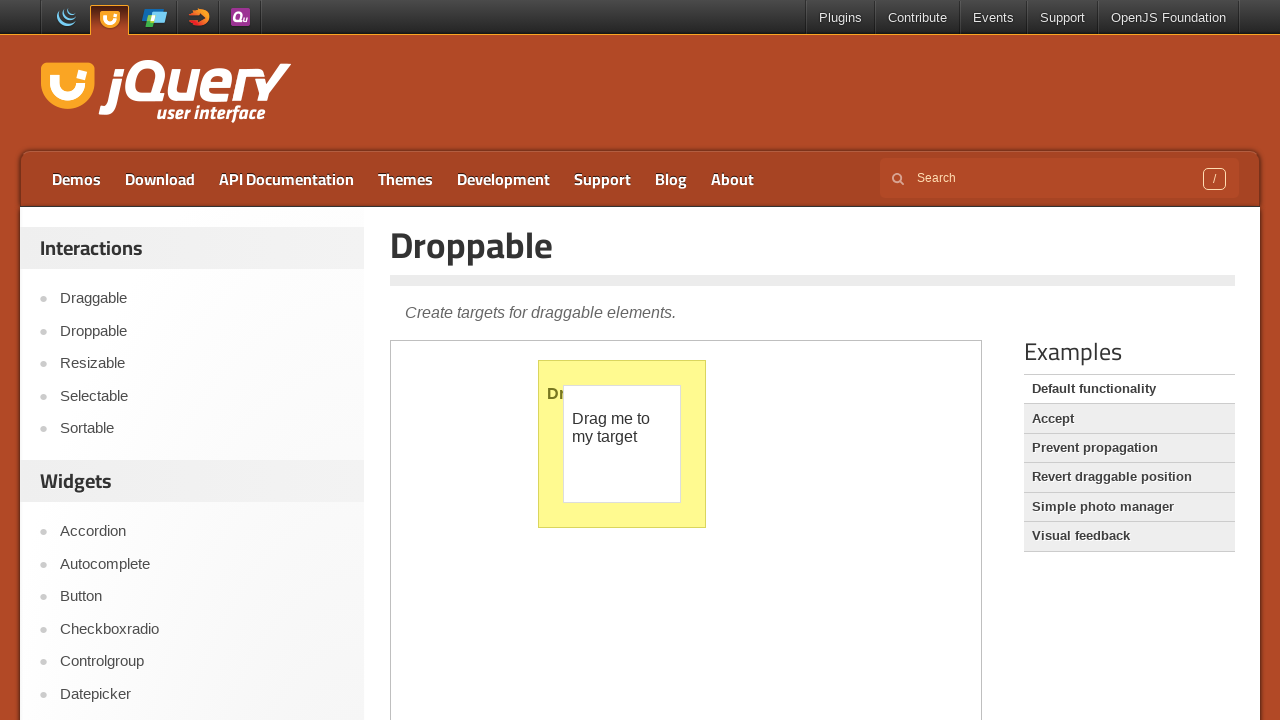

Clicked Draggable link to navigate to next page at (1129, 477) on a:text('Draggable')
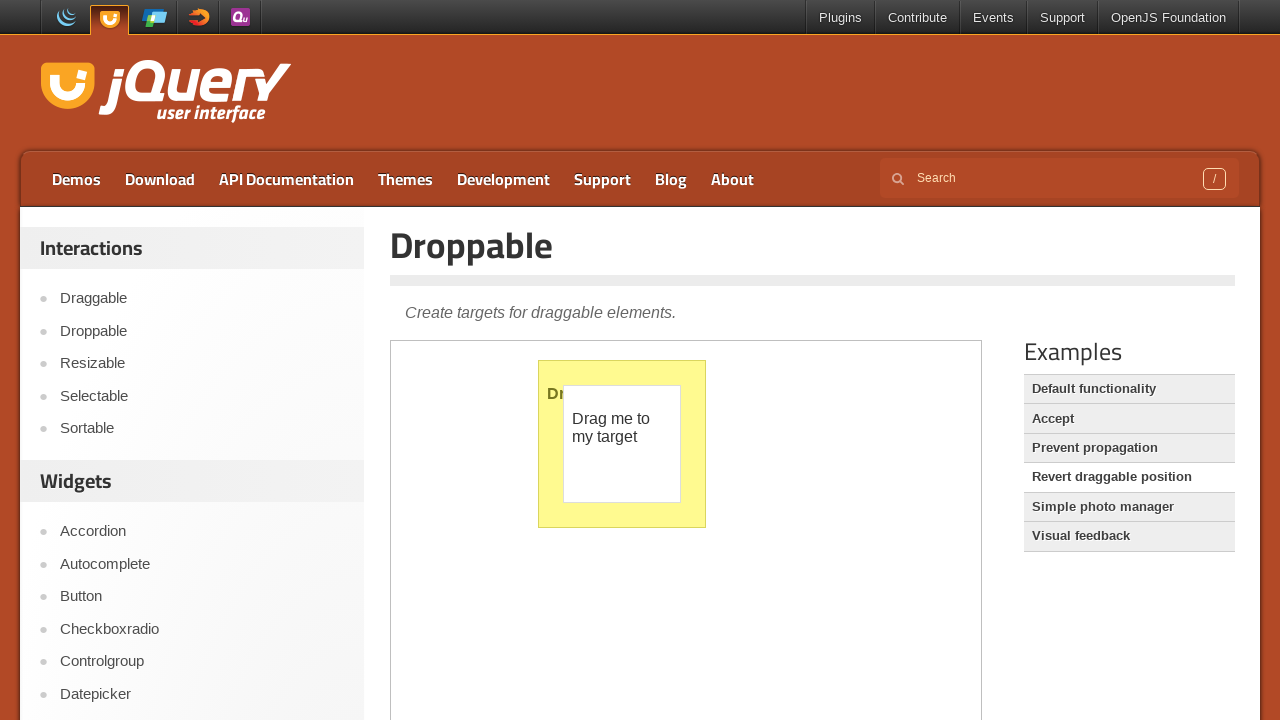

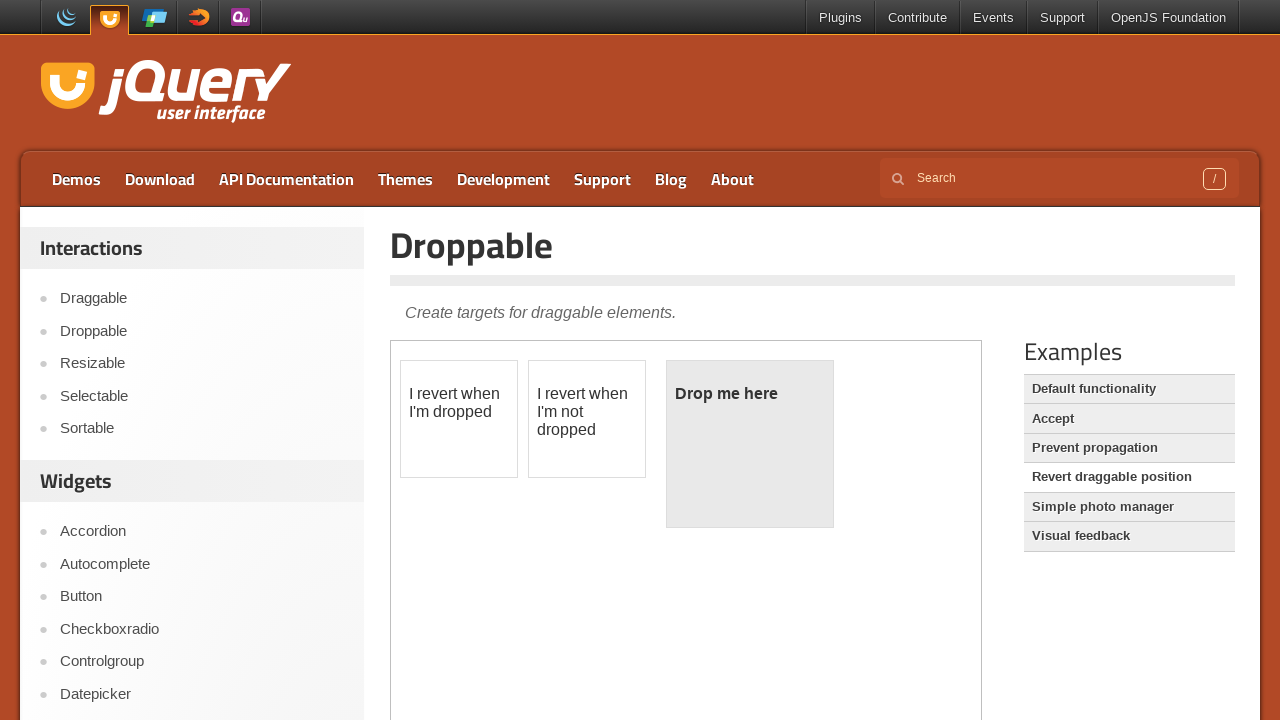